Navigates to Mars news page and waits for news content to load, verifying the page displays article titles and teasers.

Starting URL: https://data-class-mars.s3.amazonaws.com/Mars/index.html

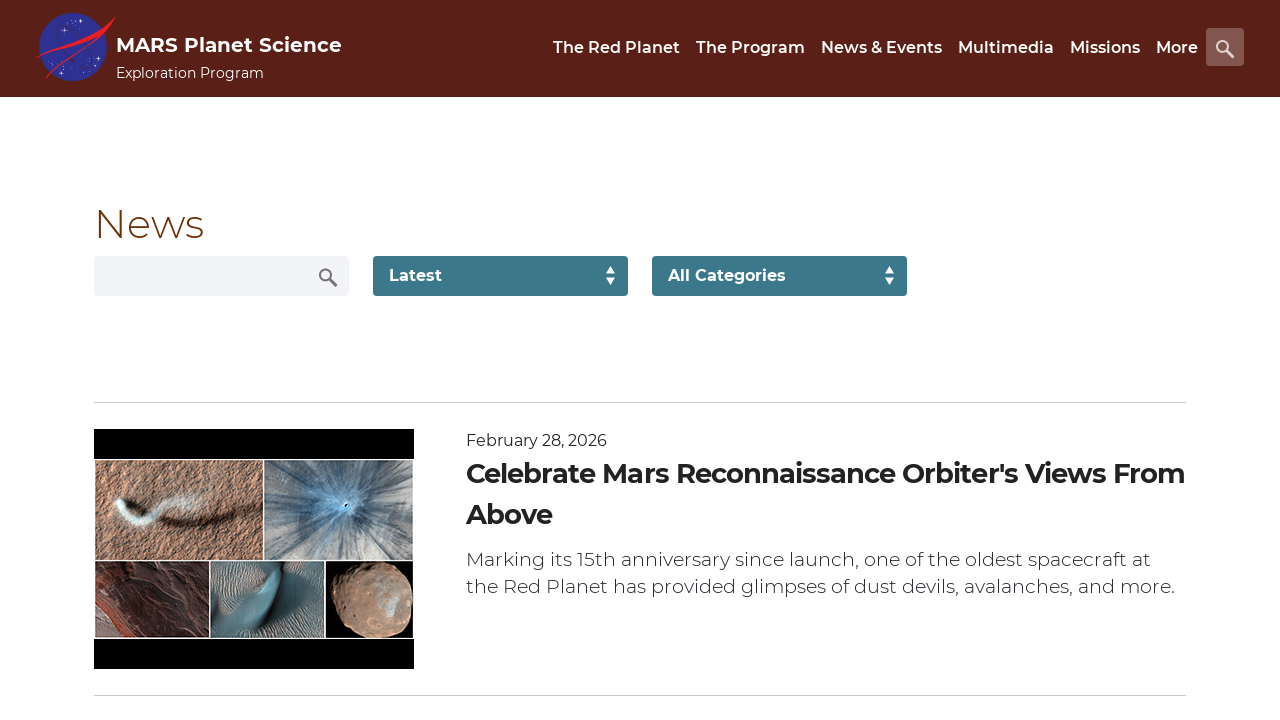

Navigated to Mars news page
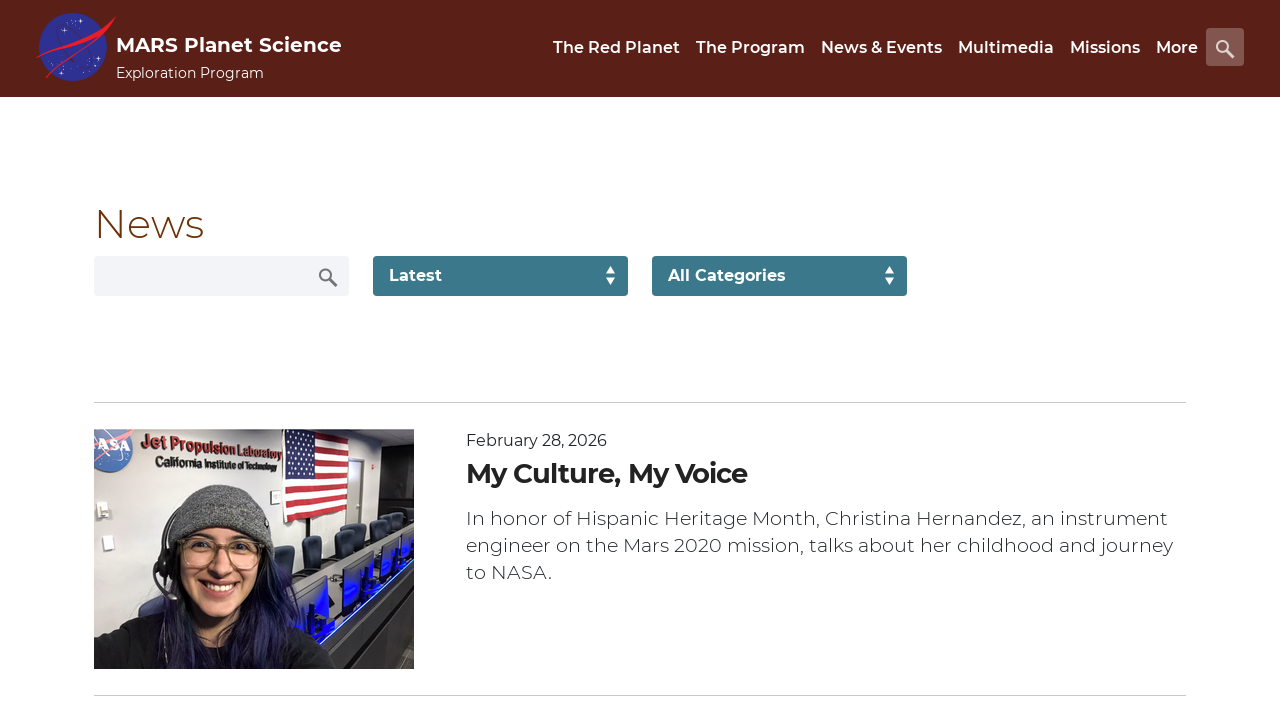

News list content loaded successfully
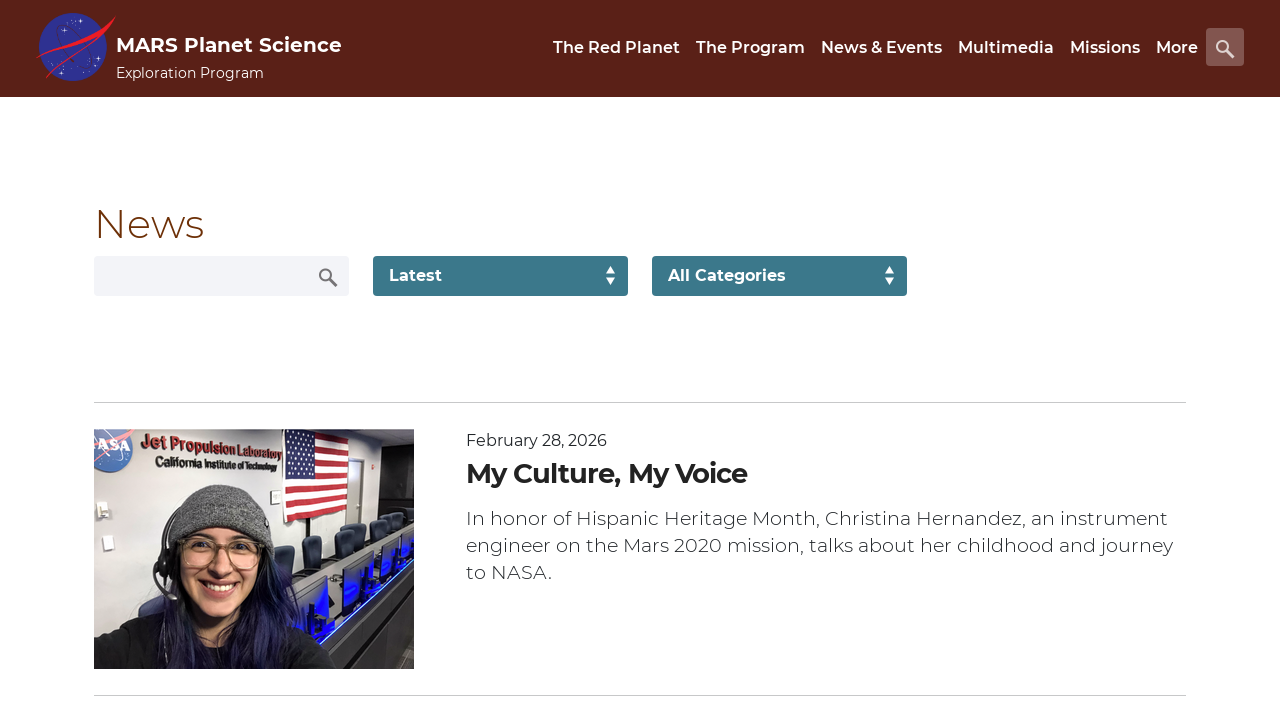

Article titles are present on the page
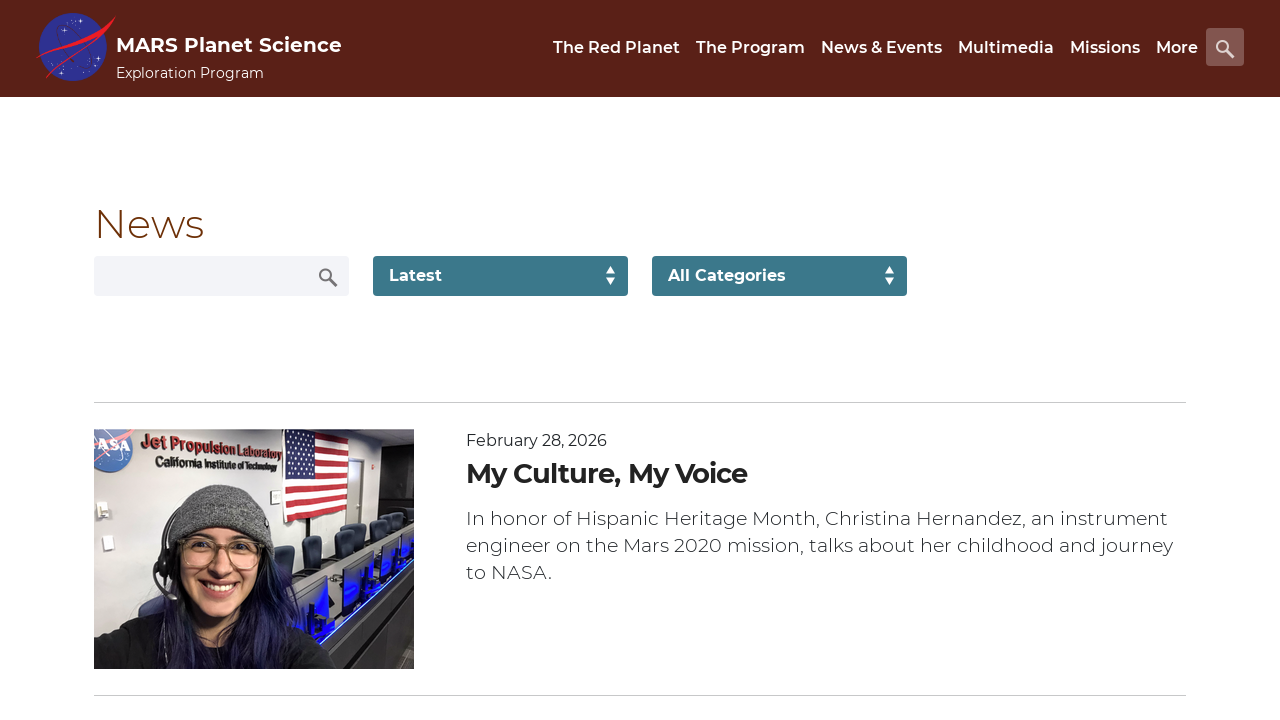

Article teasers are present on the page
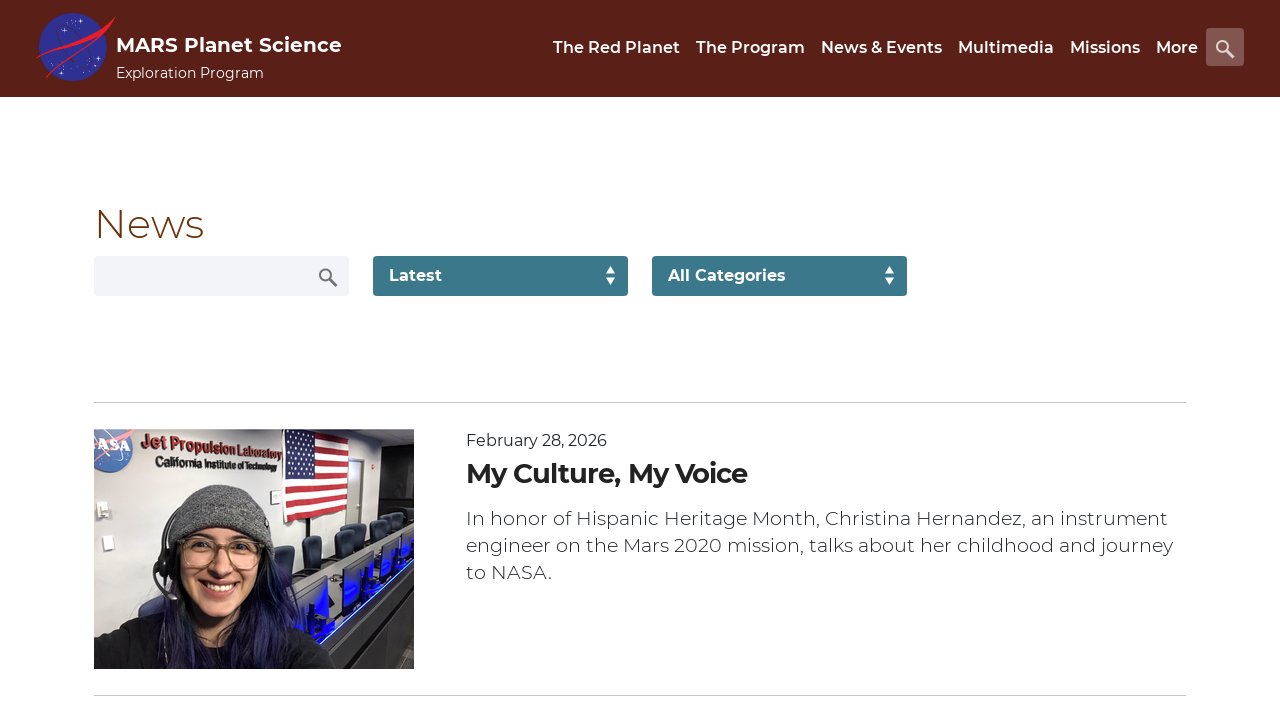

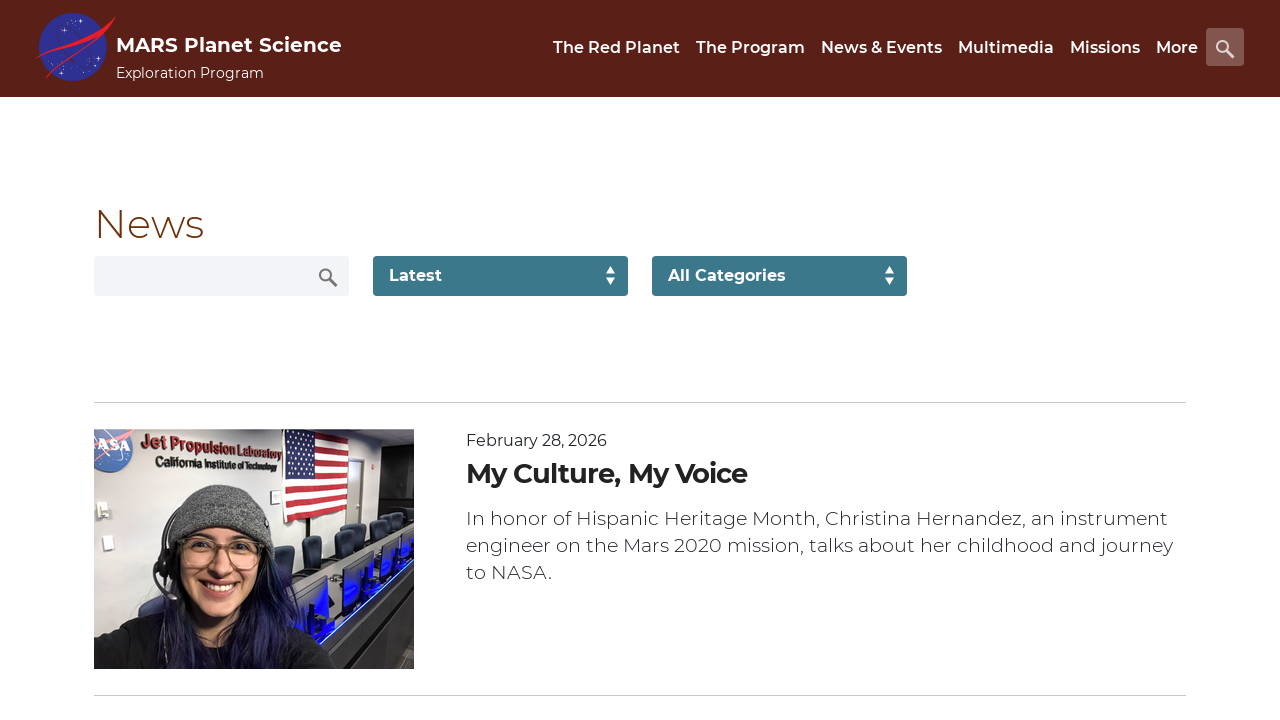